Tests mouse click functionality by performing a right-click (context click) action on the "Click Me" button on the DemoQA buttons page

Starting URL: https://demoqa.com/buttons

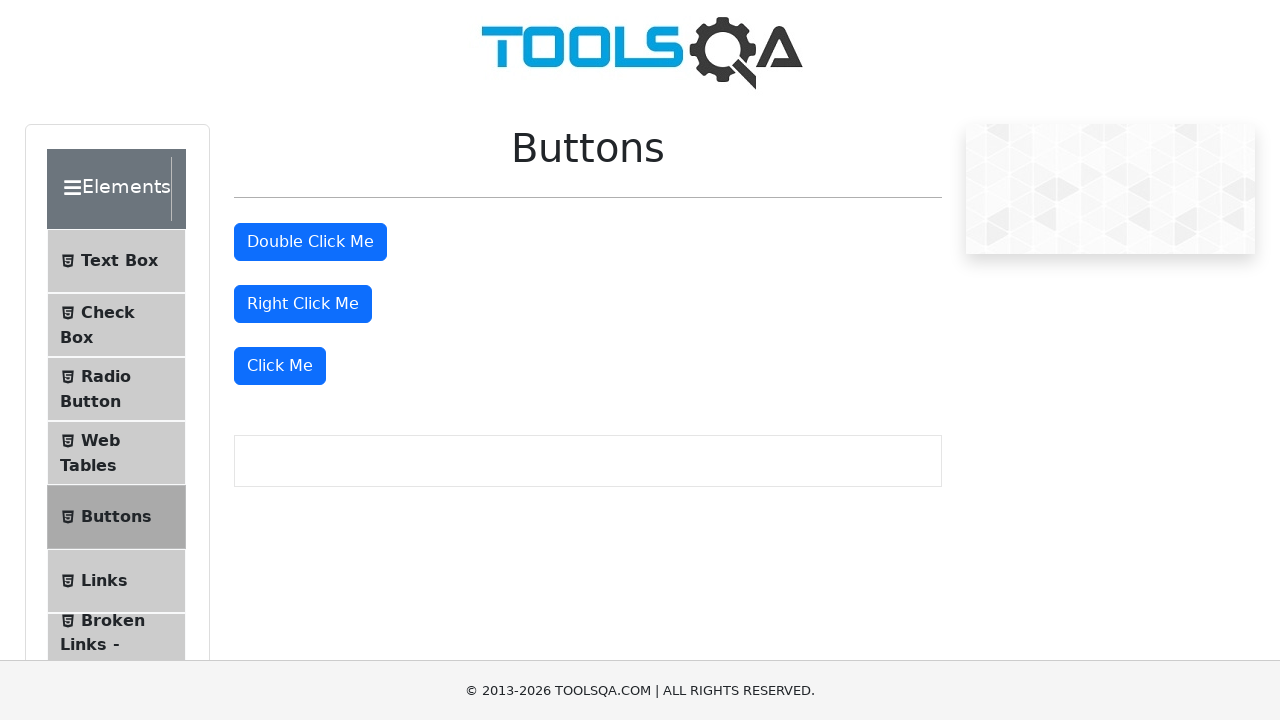

Navigated to DemoQA buttons page
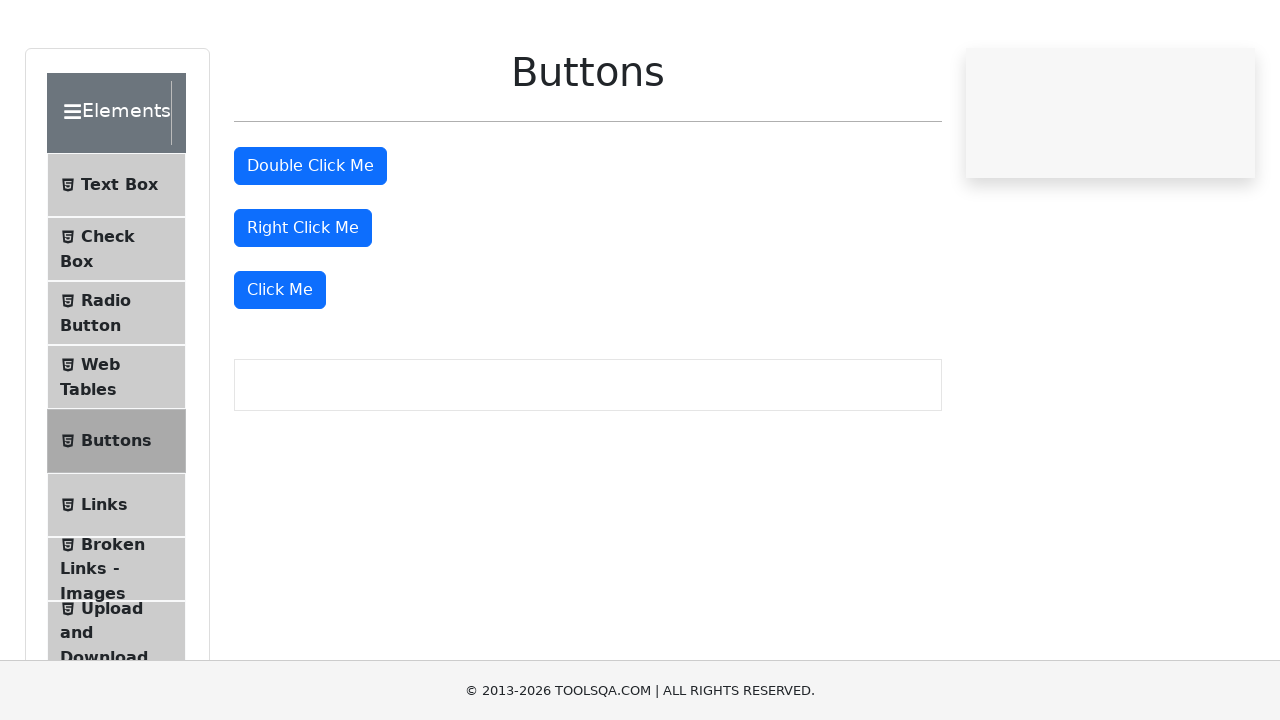

Located the 'Click Me' button
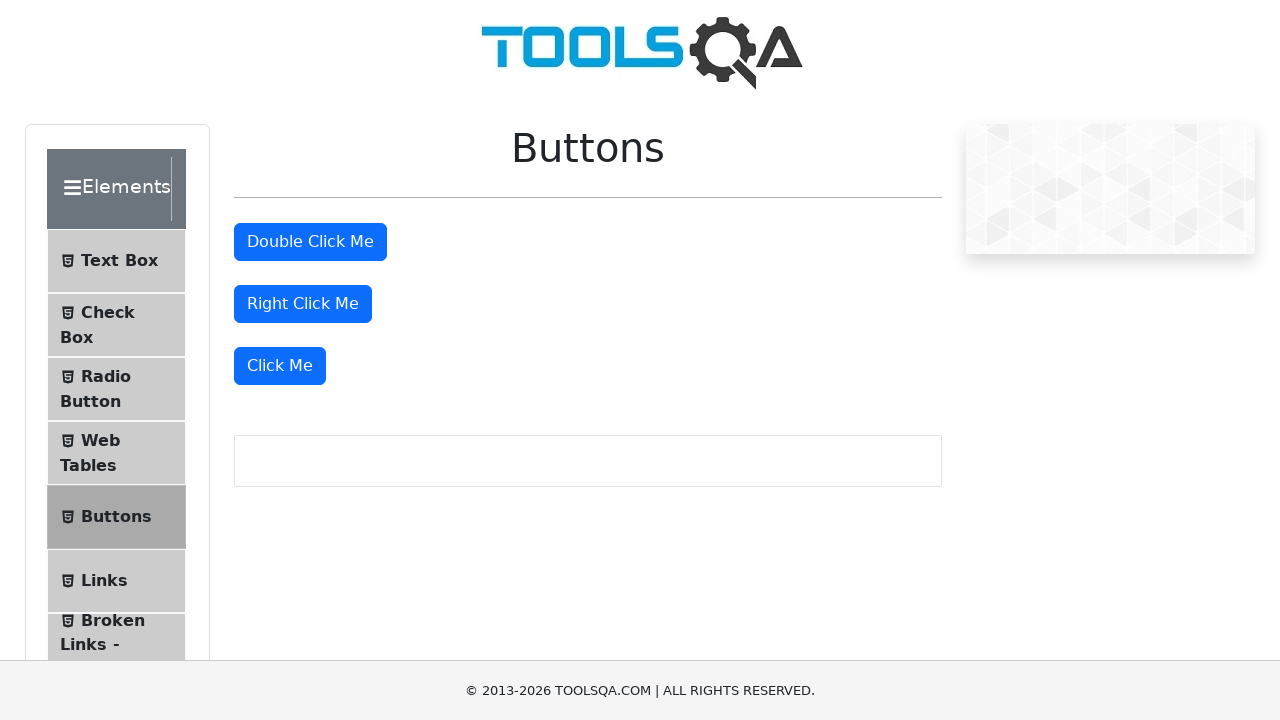

Performed right-click (context click) on the 'Click Me' button at (280, 366) on xpath=//button[text()='Click Me']
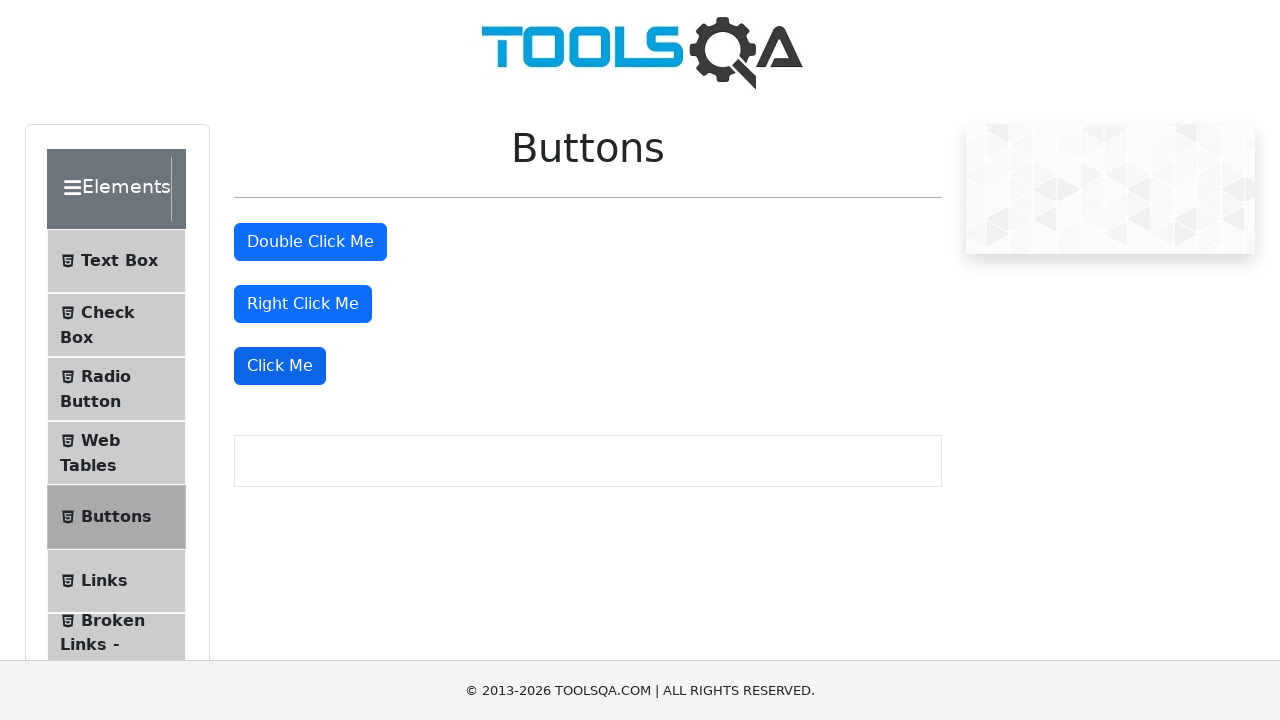

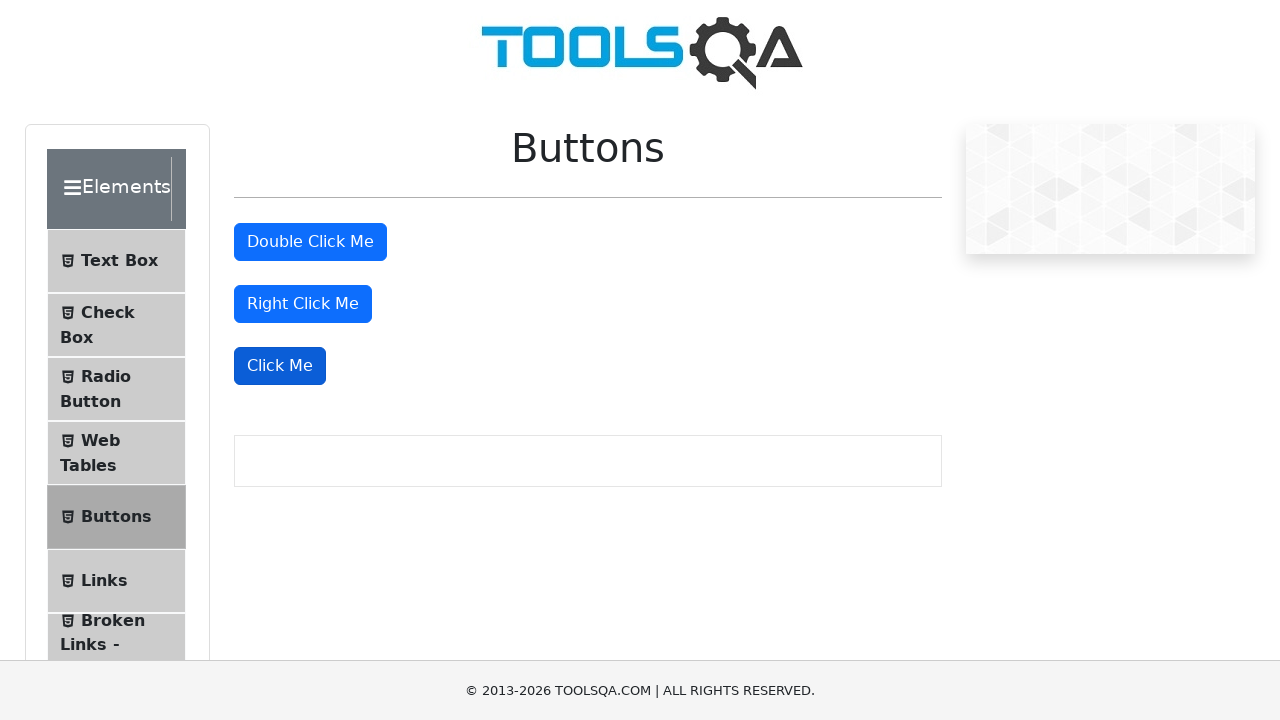